Navigates to a page, calculates a link text using a mathematical formula (pi^e * 10000), clicks on that link, fills out a form with personal information (first name, last name, city, country), and submits it.

Starting URL: http://suninjuly.github.io/find_link_text

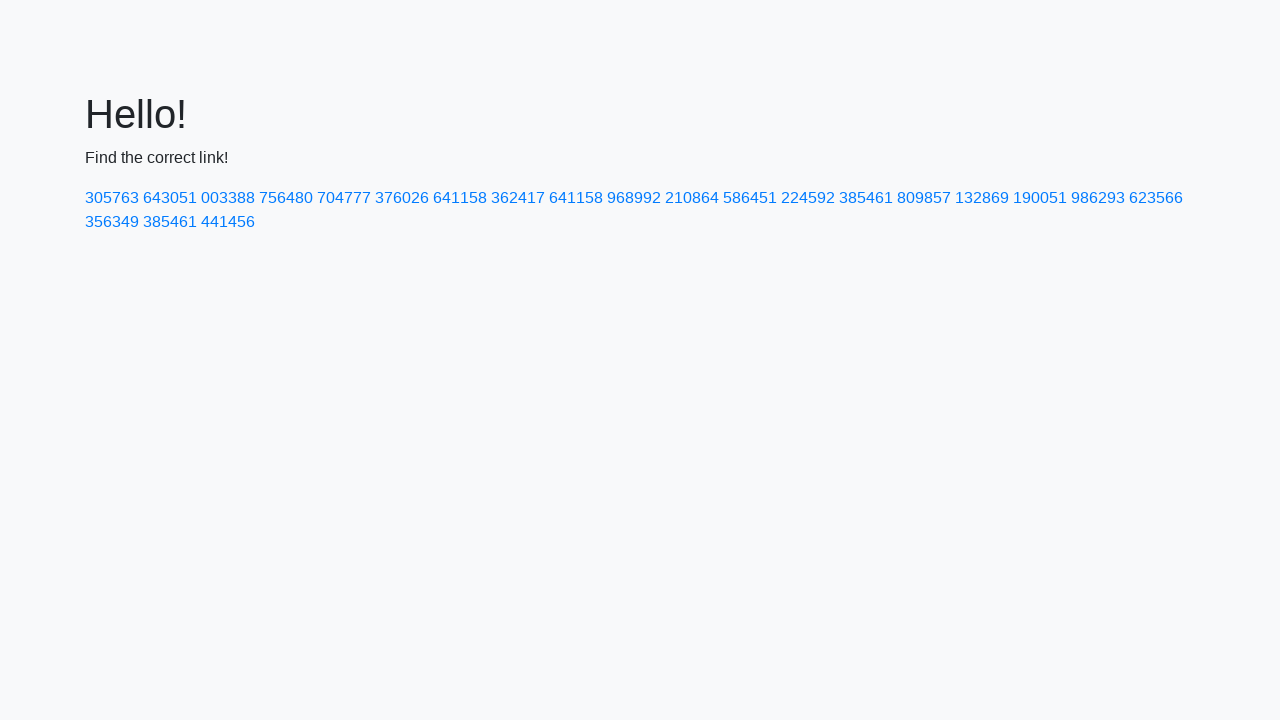

Calculated link text using formula pi^e * 10000: 224592
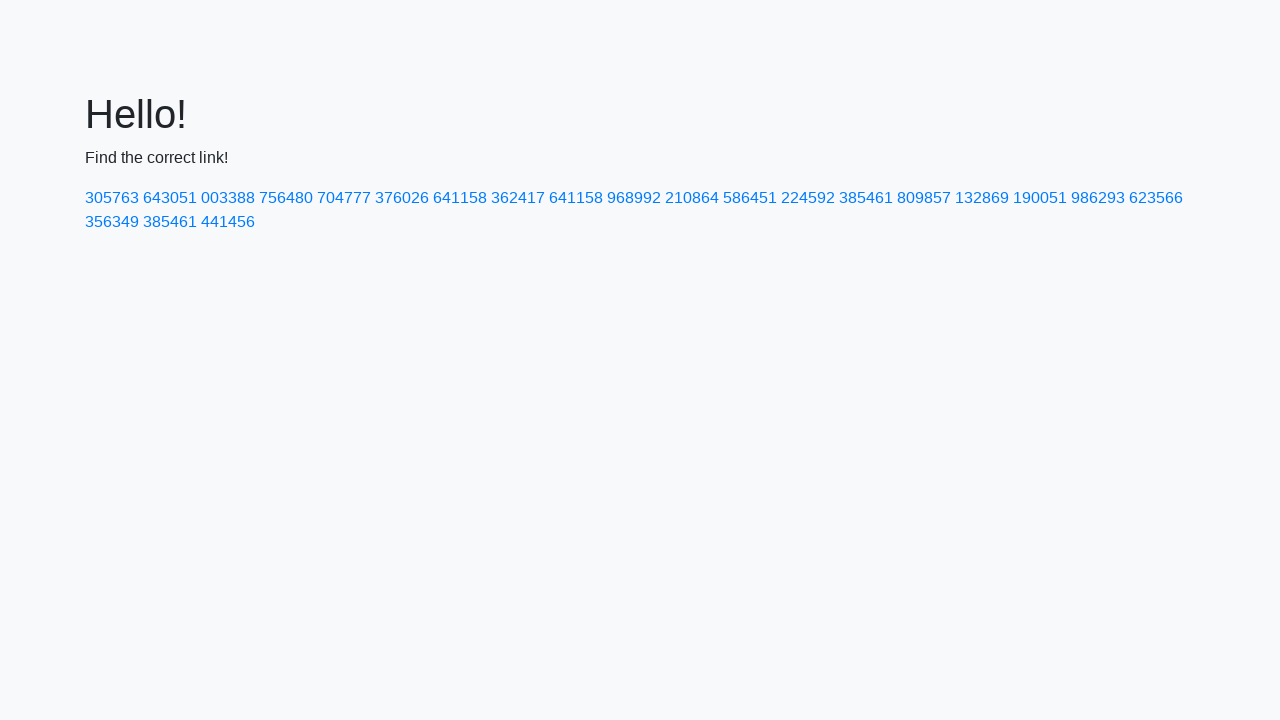

Clicked on link with text '224592' at (808, 198) on text=224592
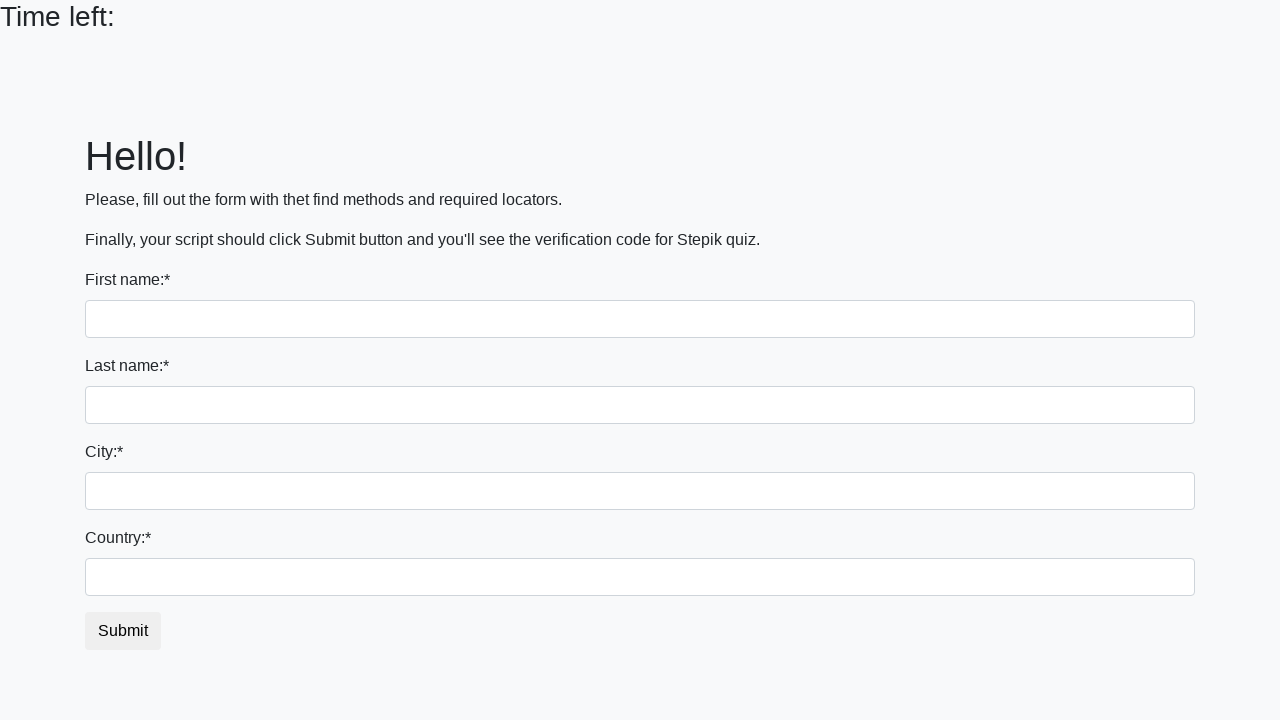

Filled first name field with 'Ivan' on input
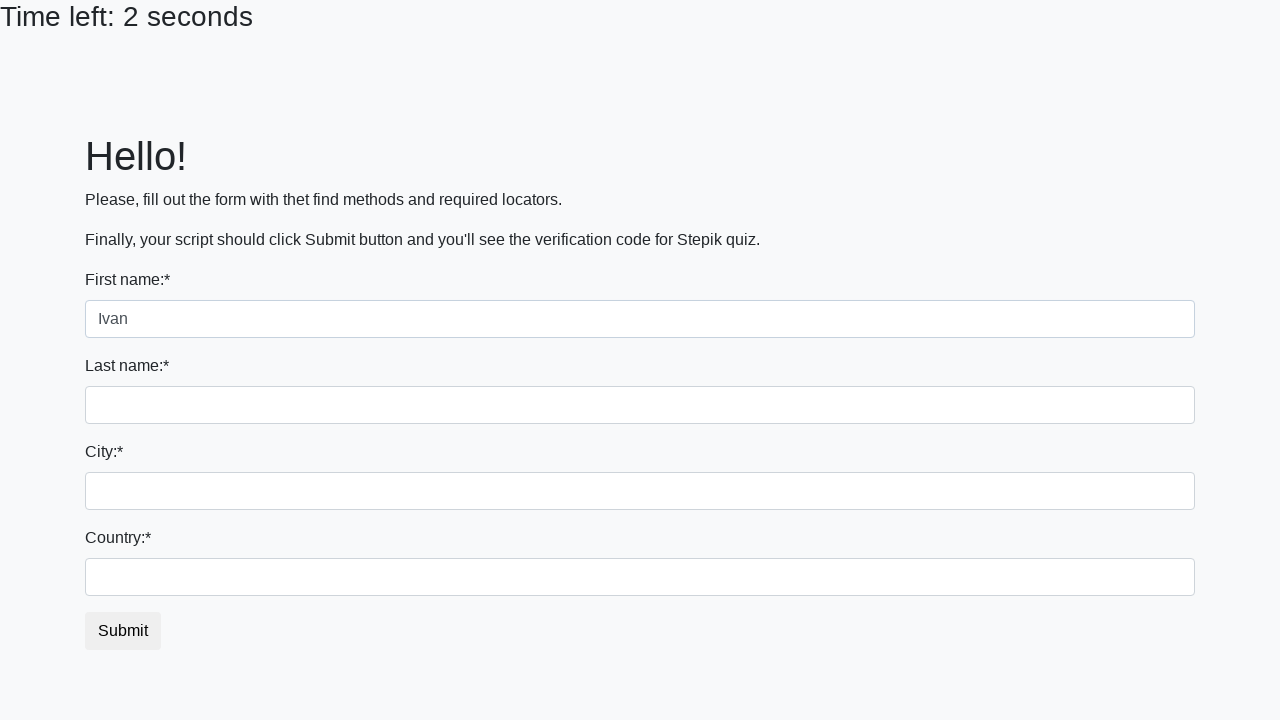

Filled last name field with 'Petrov' on input[name='last_name']
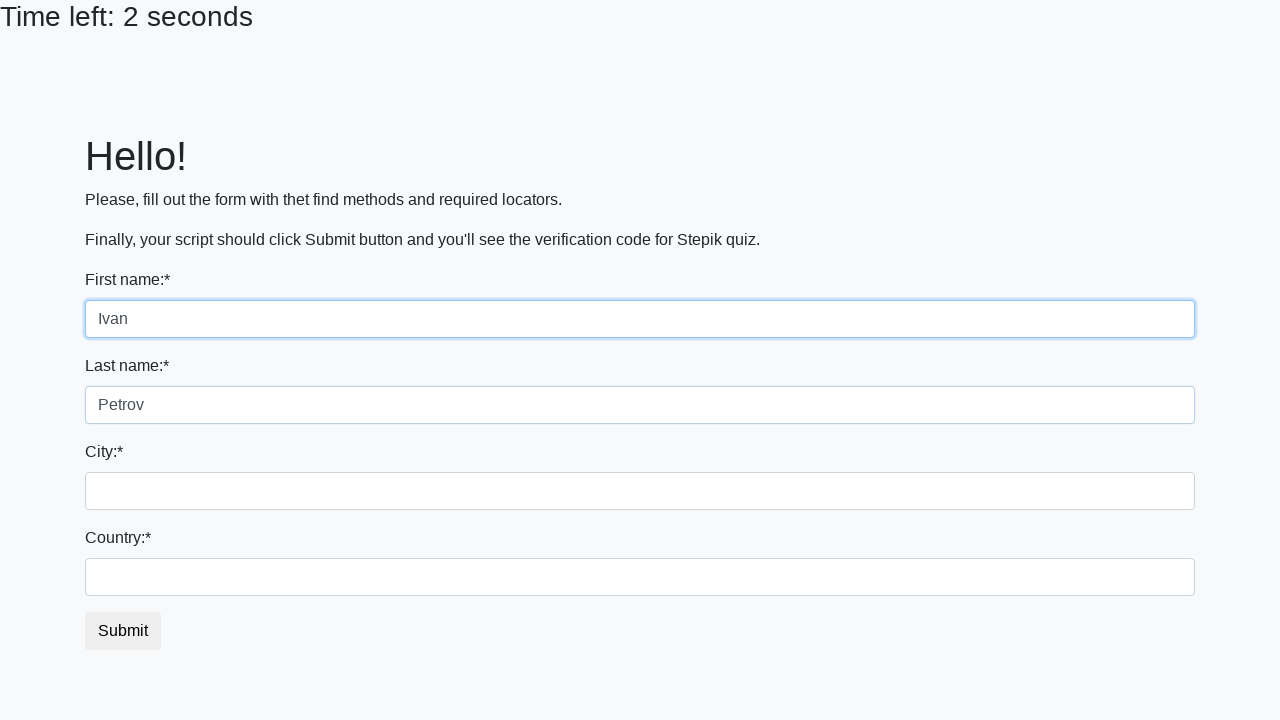

Filled city field with 'Smolensk' on .city
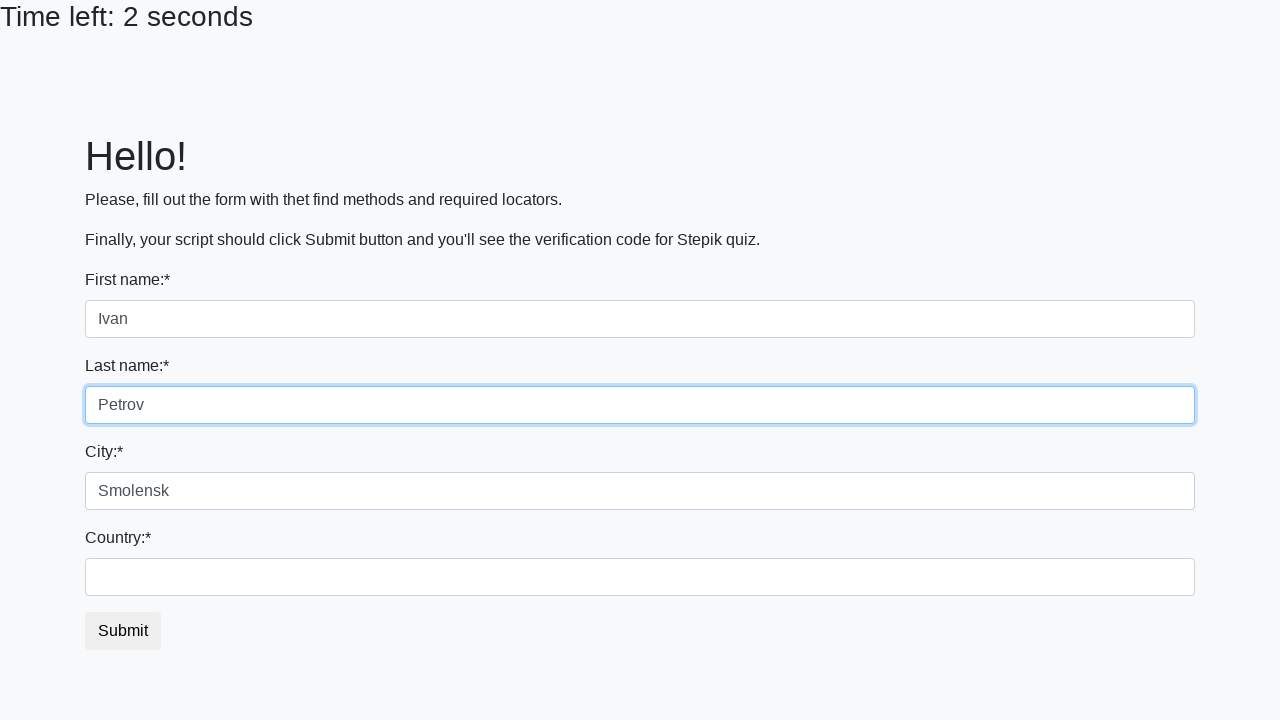

Filled country field with 'Russia' on #country
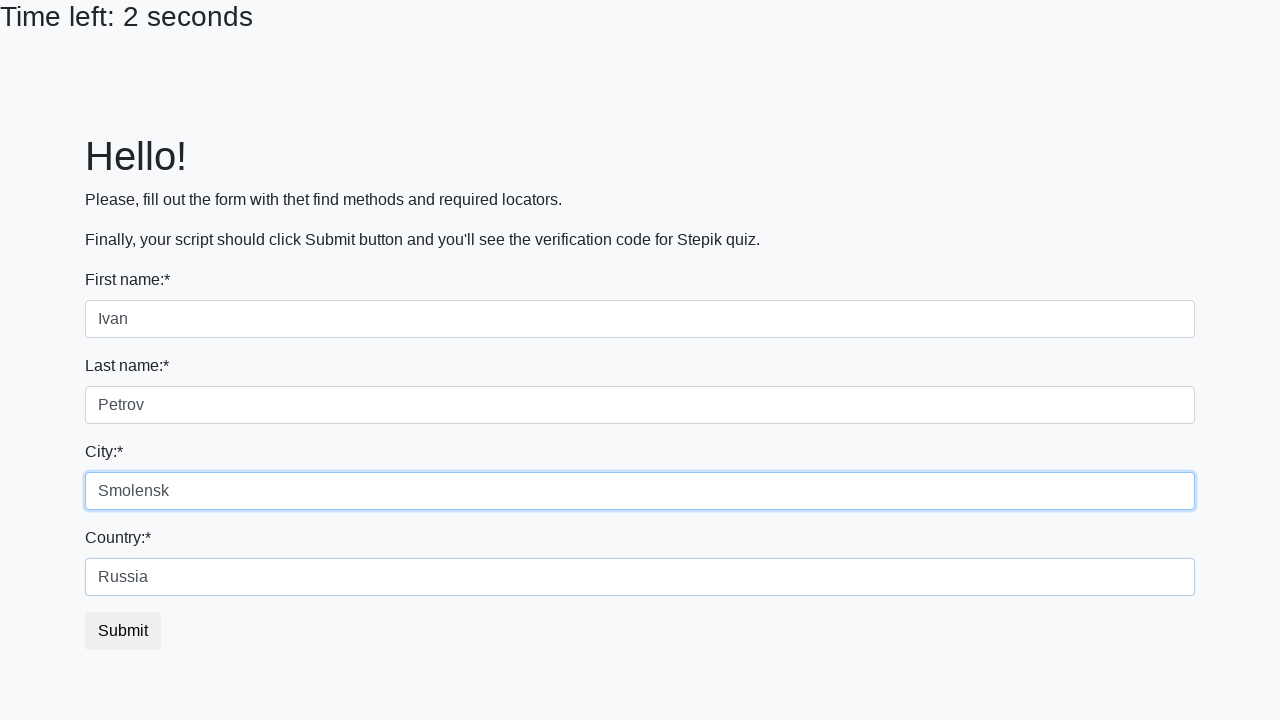

Clicked submit button to submit the form at (123, 631) on button.btn
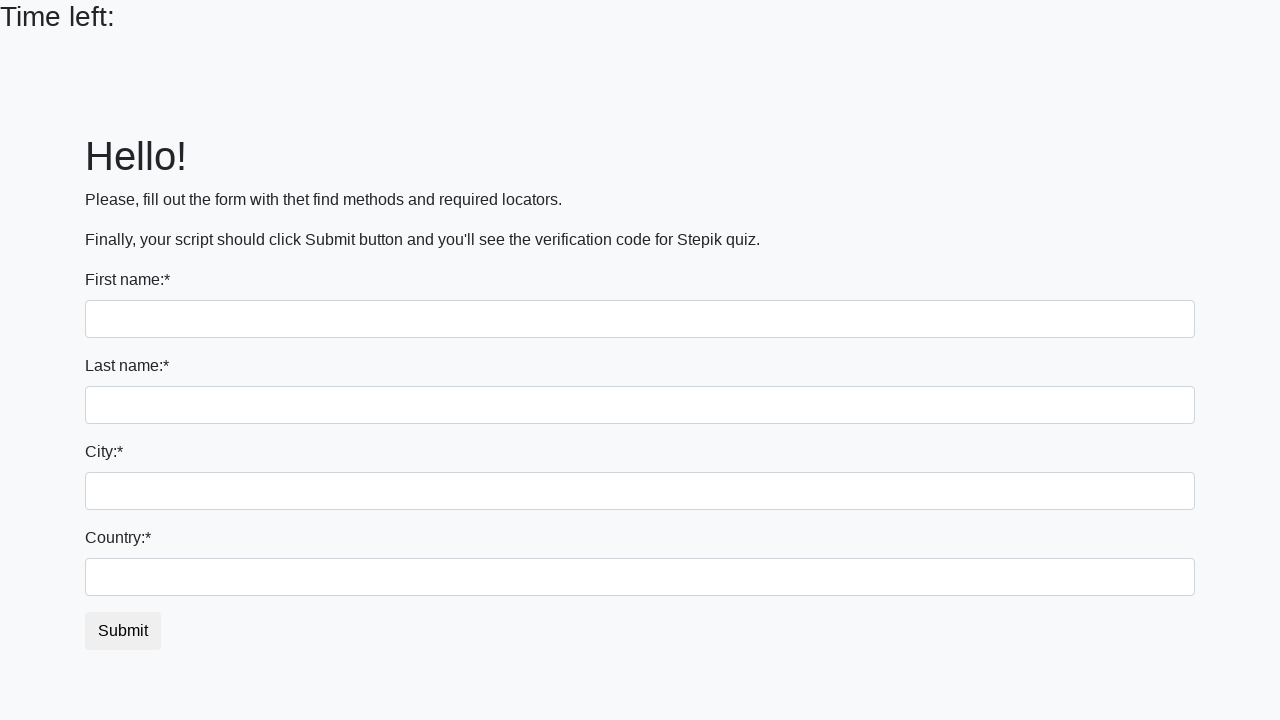

Set up dialog handler to accept alerts
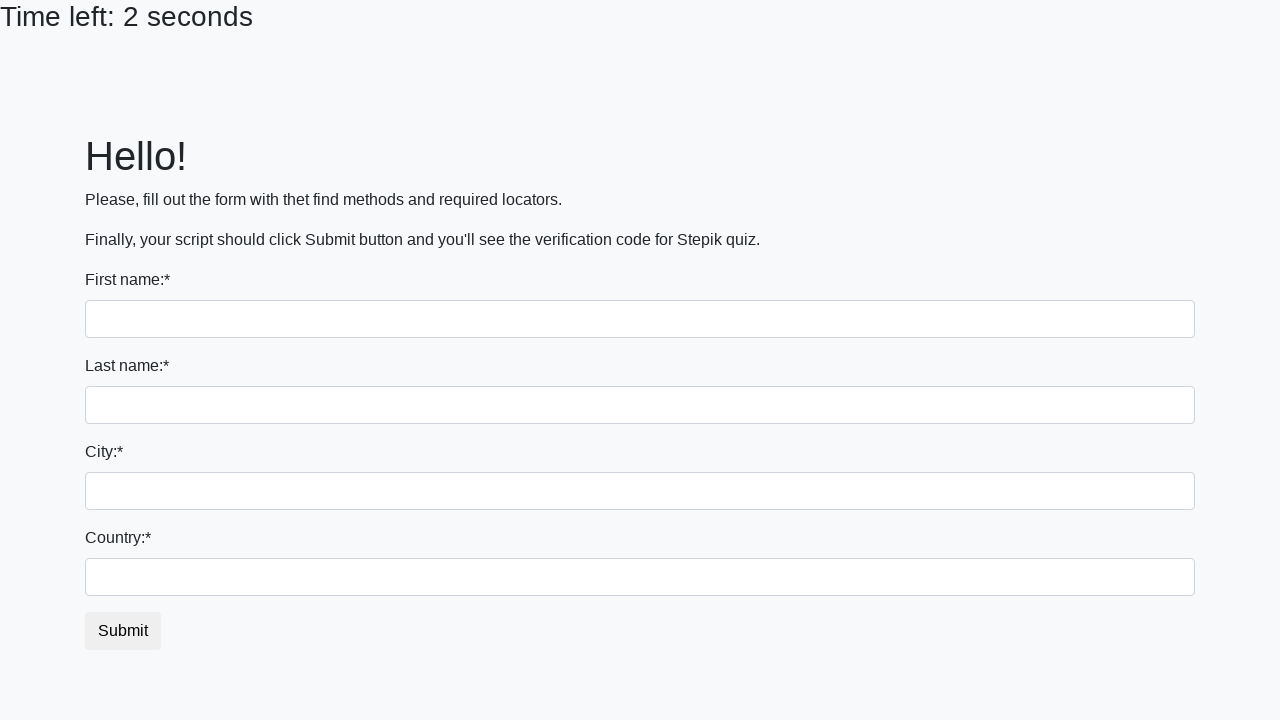

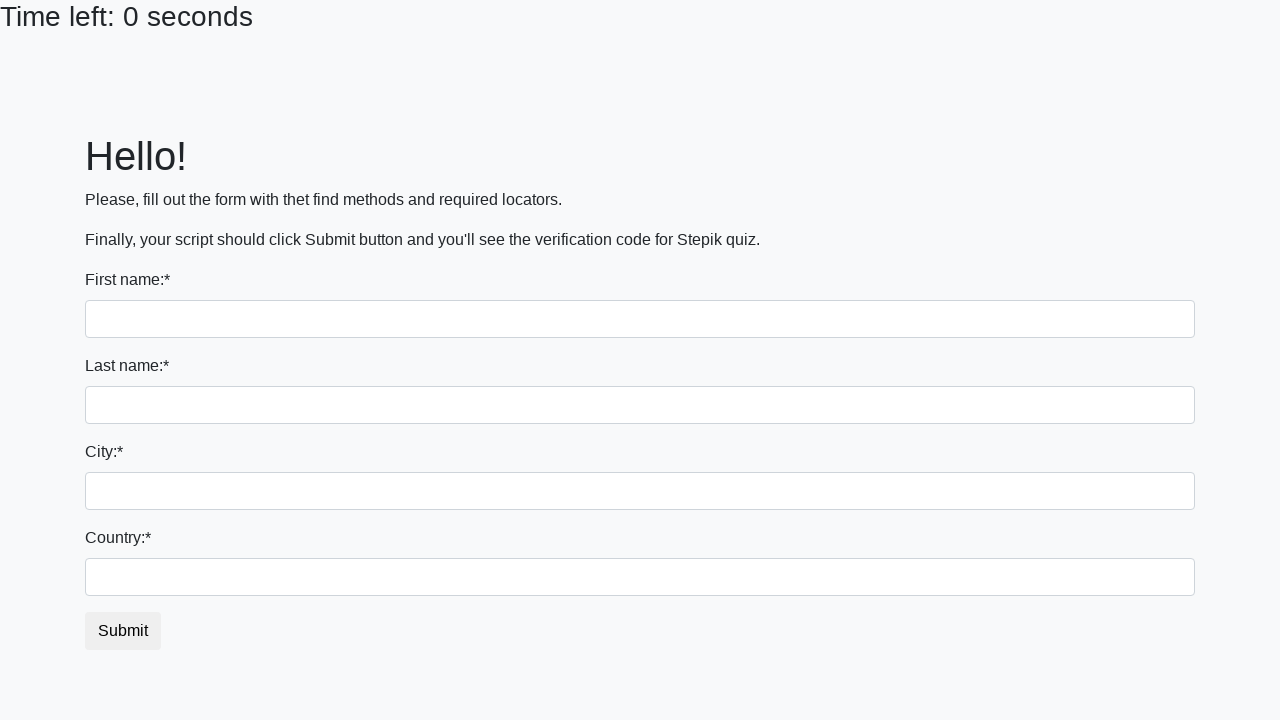